Tests the Research dropdown functionality on a GitHub Pages site by clicking the Research section to expand it, verifying the GitLab Research link becomes visible, and then clicking through to navigate to that link.

Starting URL: https://klysera.github.io/people-and-culture/

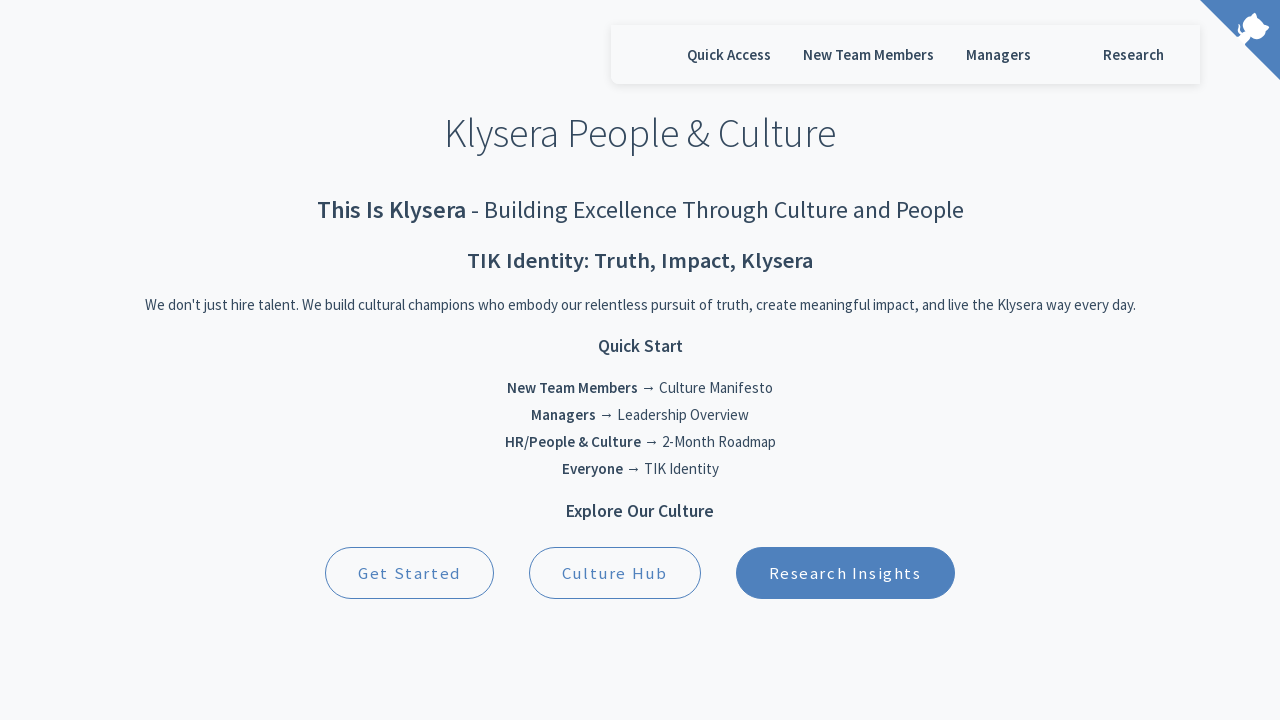

Page loaded with networkidle state
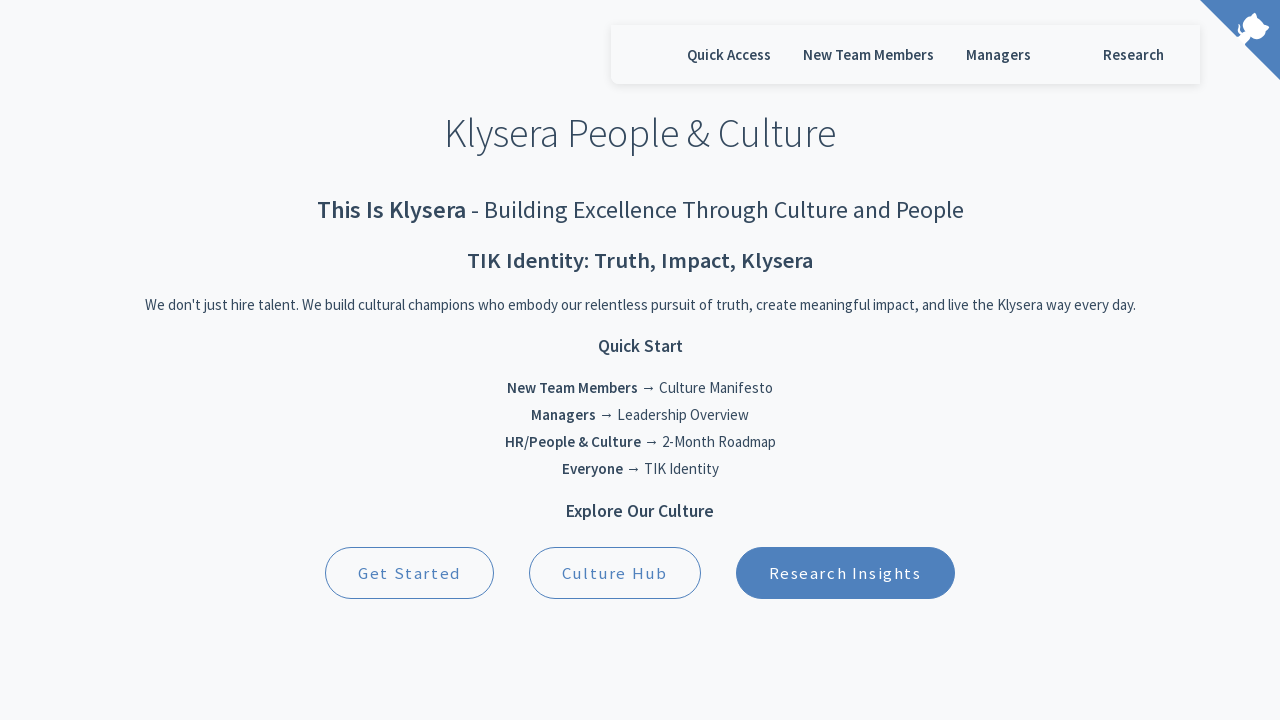

Clicked Research section to expand dropdown at (1134, 54) on text=Research >> nth=0
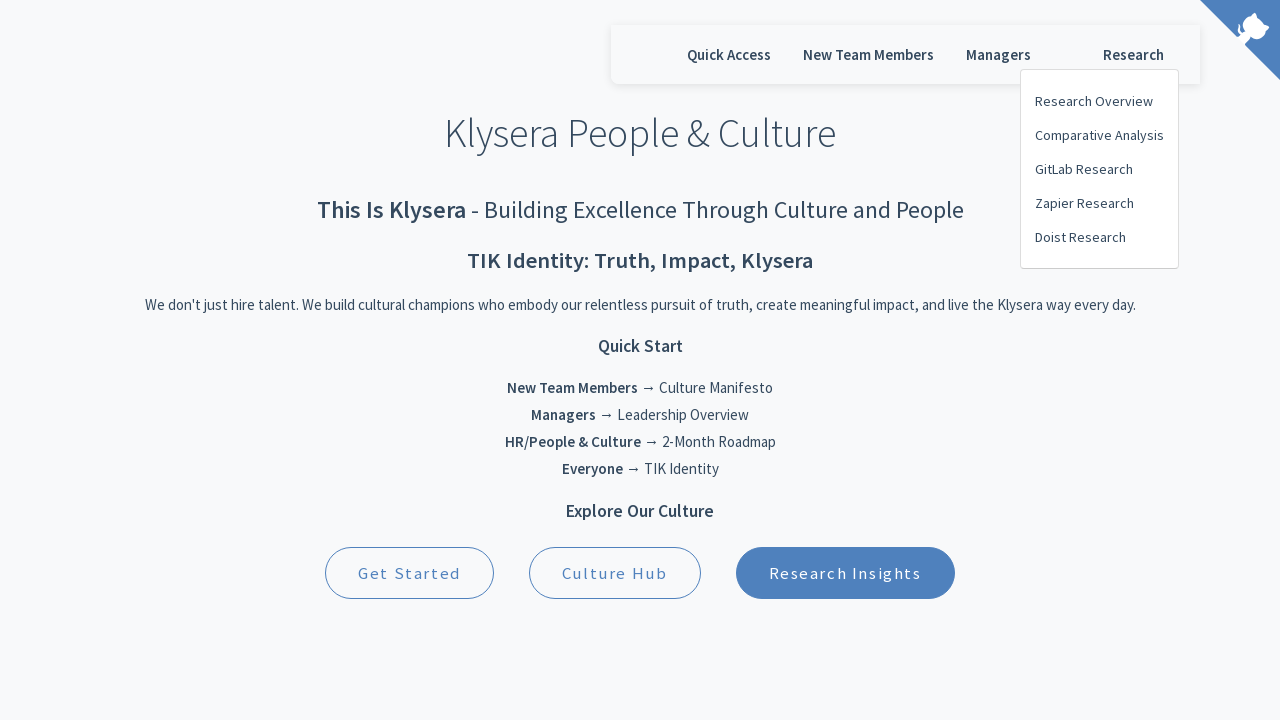

Waited for dropdown animation to complete
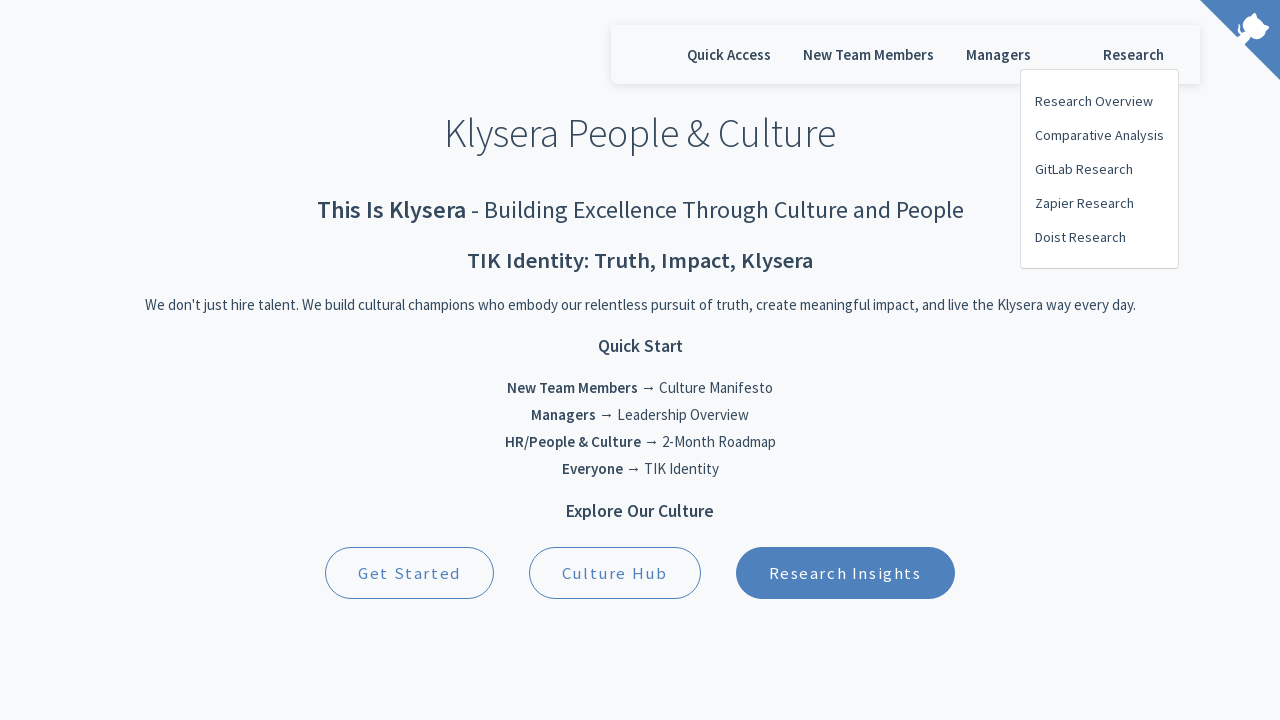

GitLab Research link became visible
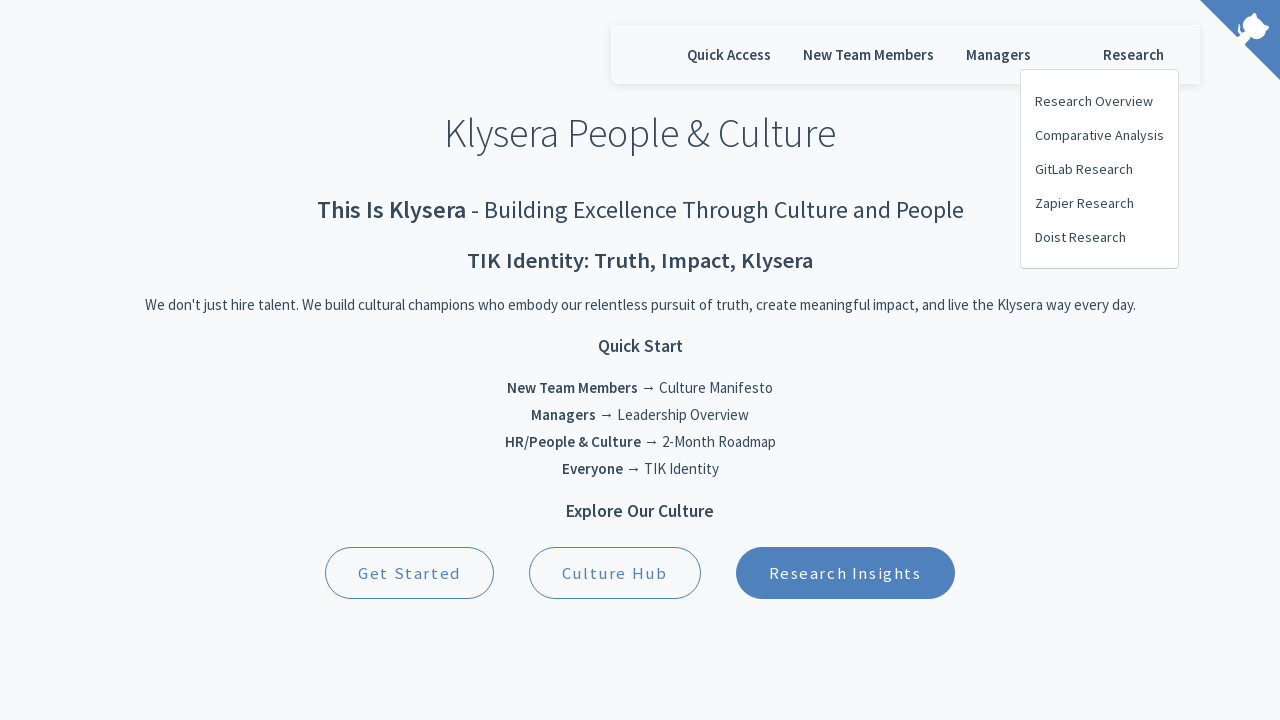

Clicked GitLab Research link at (1100, 169) on a:has-text("GitLab Research")
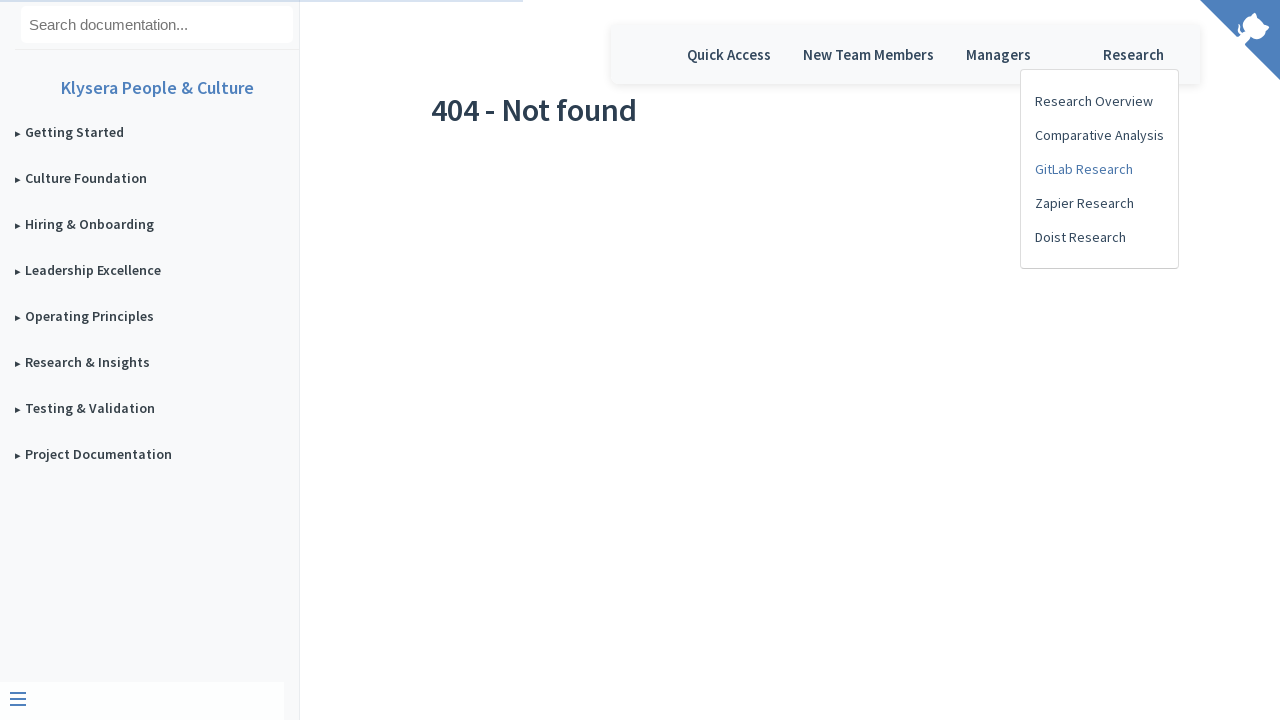

Navigation to GitLab Research completed with networkidle state
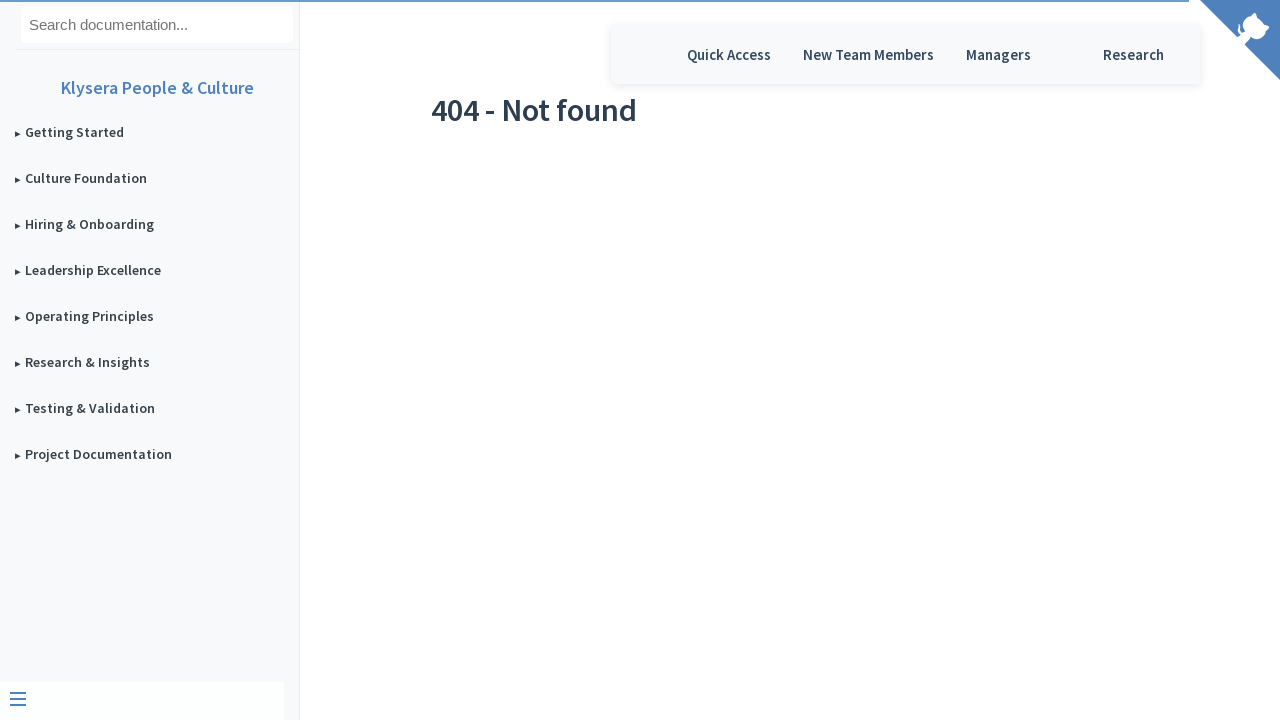

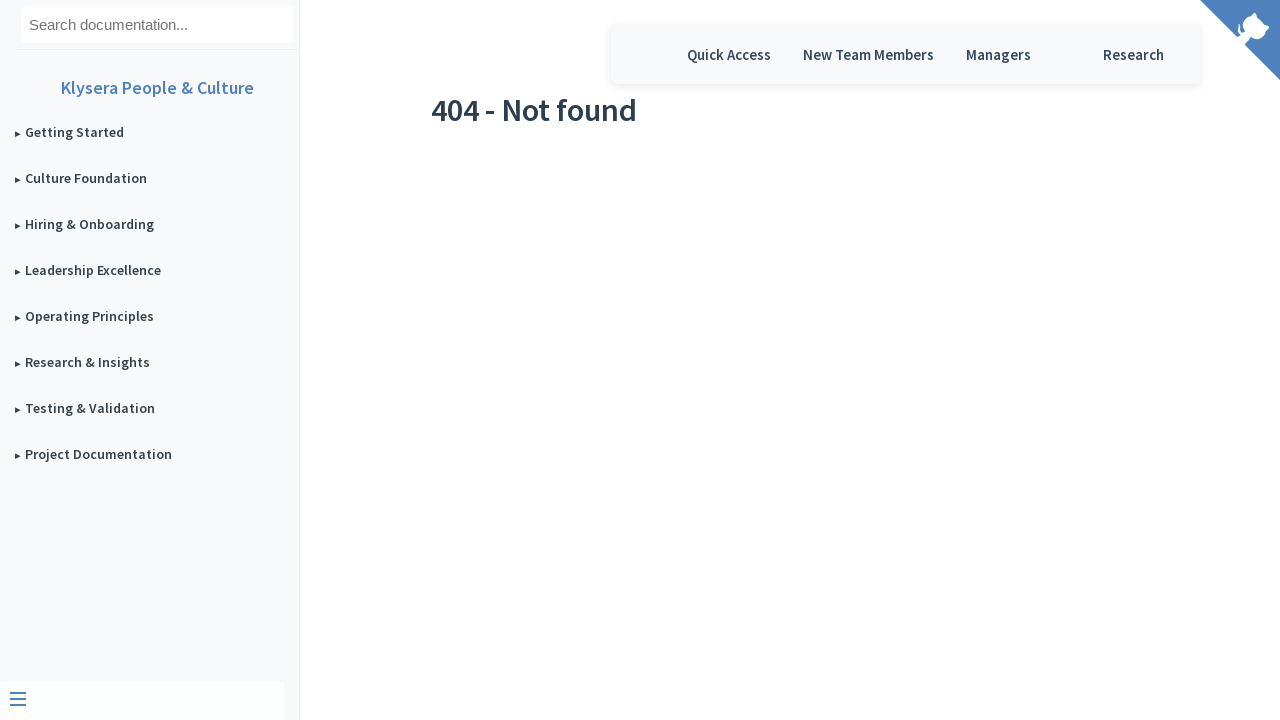